Navigates to the Swagger Petstore API documentation page and clicks the Authorize button to open the authorization dialog

Starting URL: https://petstore.swagger.io/

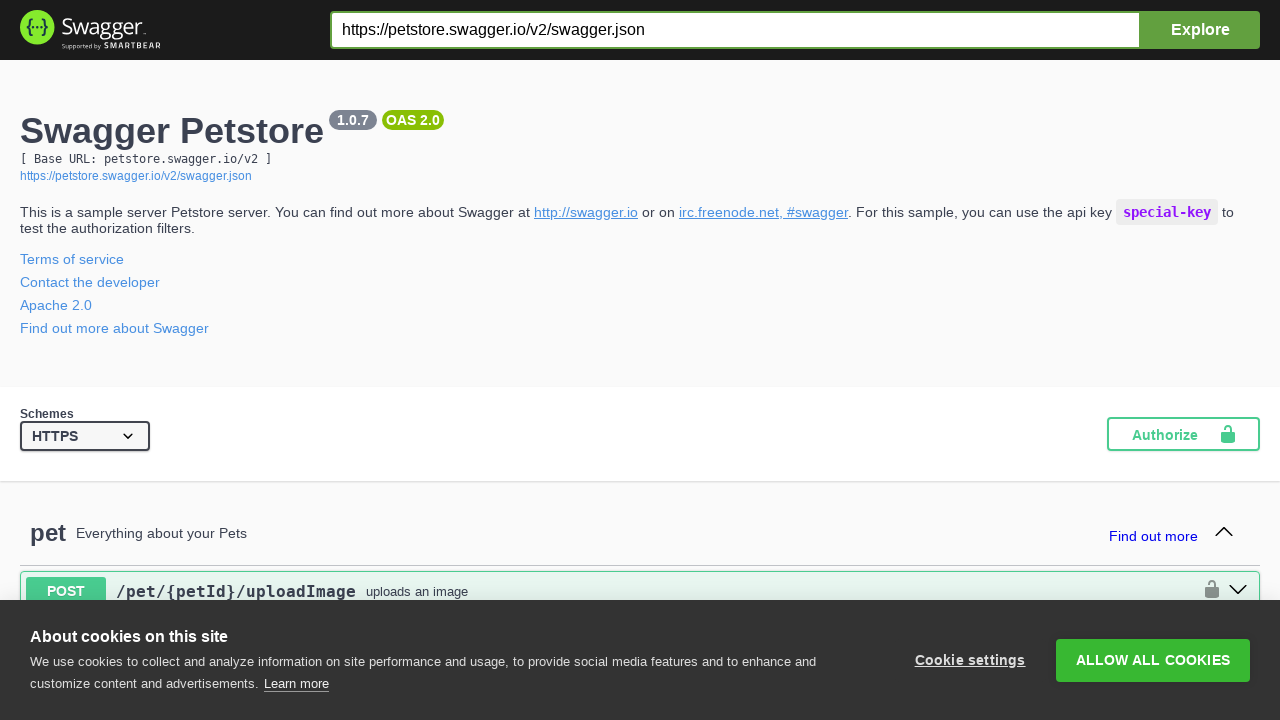

Waited for Swagger Petstore API documentation page to load
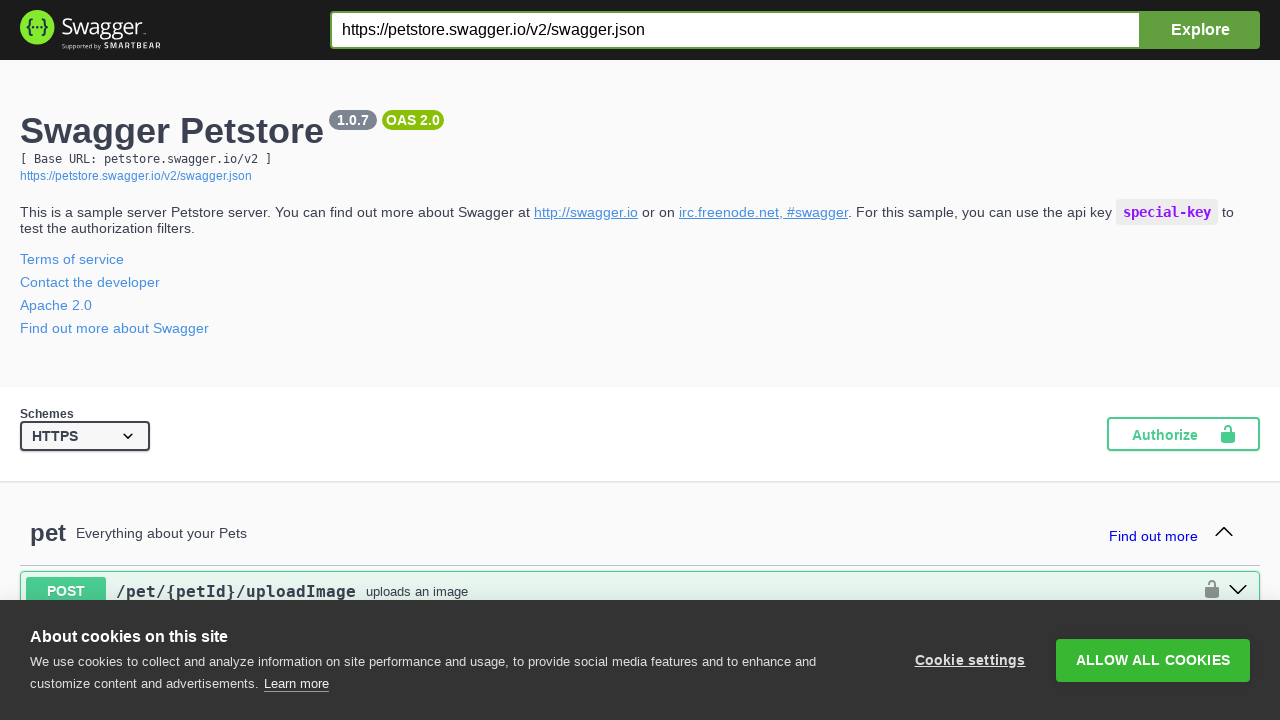

Clicked the Authorize button to open the authorization dialog at (1175, 433) on xpath=//span[text()='Authorize']
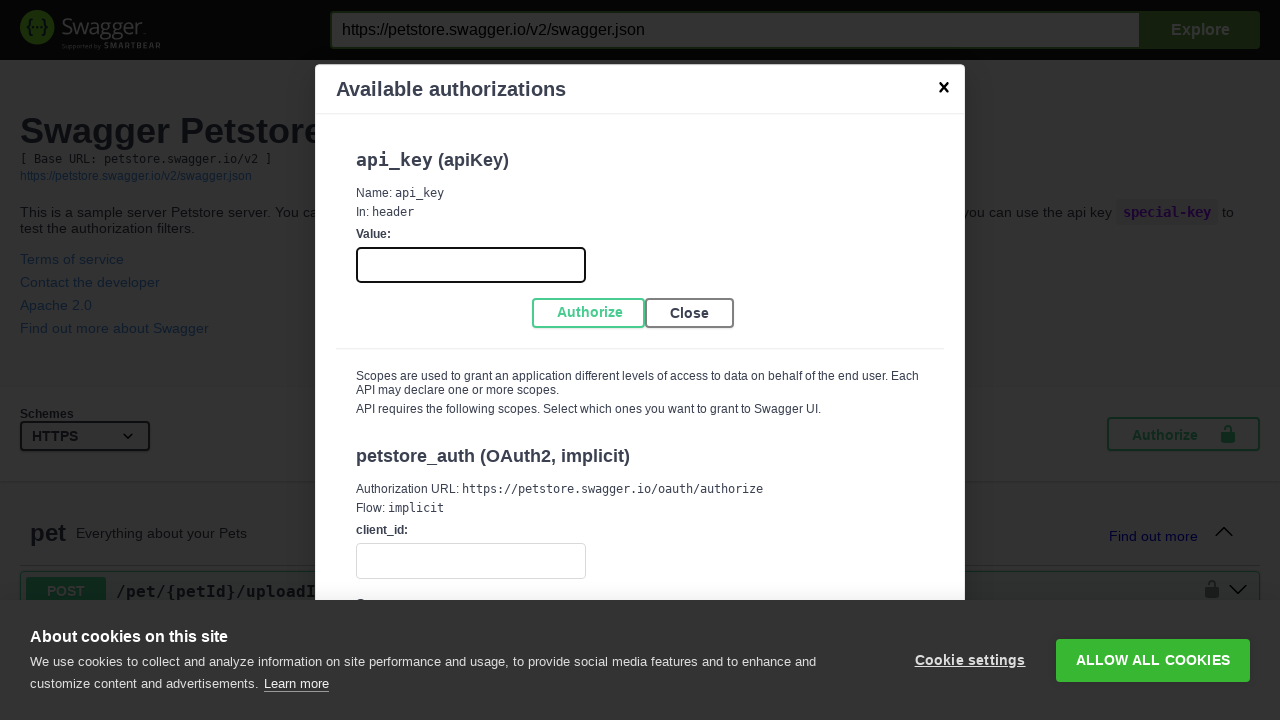

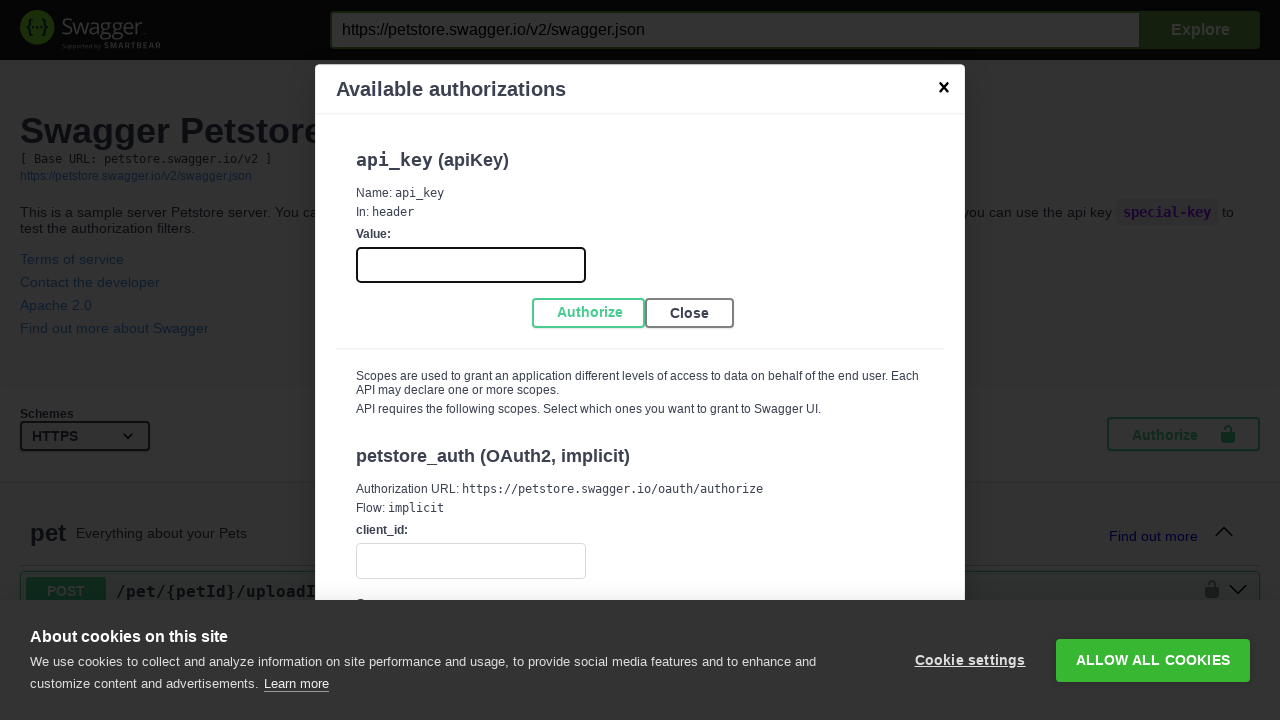